Tests JavaScript confirmation alert handling by clicking a button to trigger an alert and then dismissing it by clicking cancel.

Starting URL: https://selenium08.blogspot.com/2019/07/alert-test.html

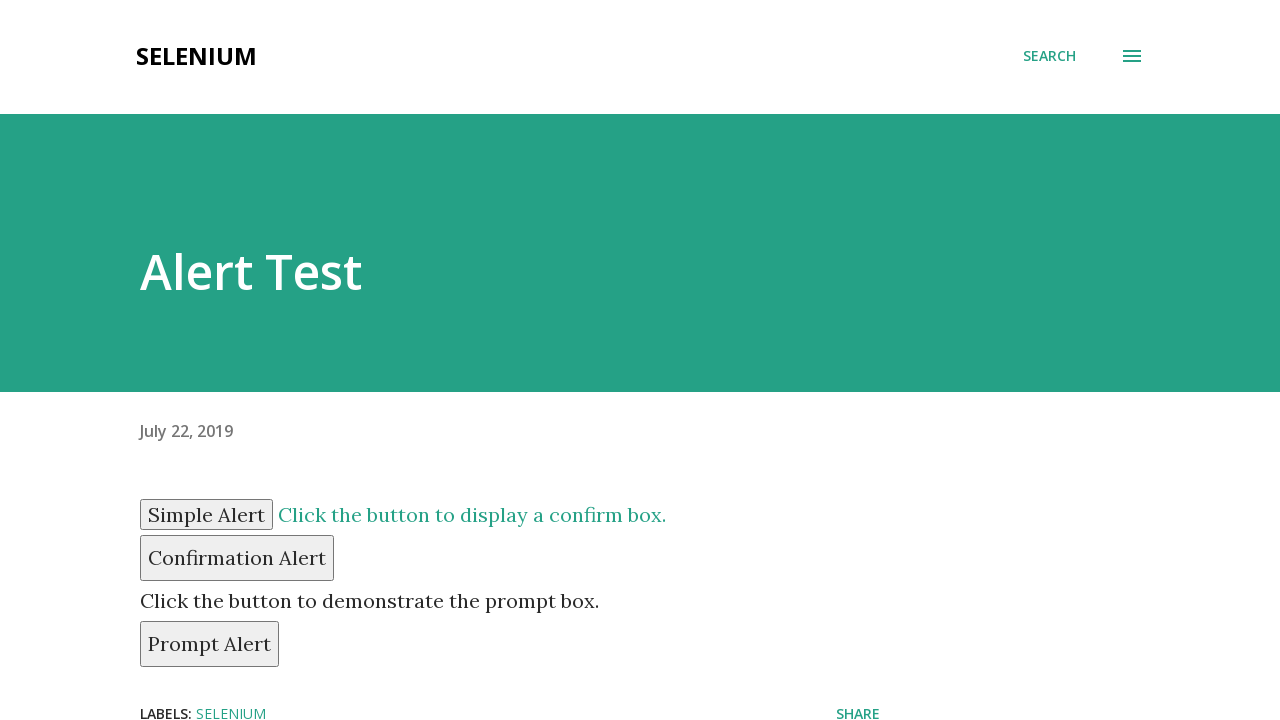

Navigated to alert test page
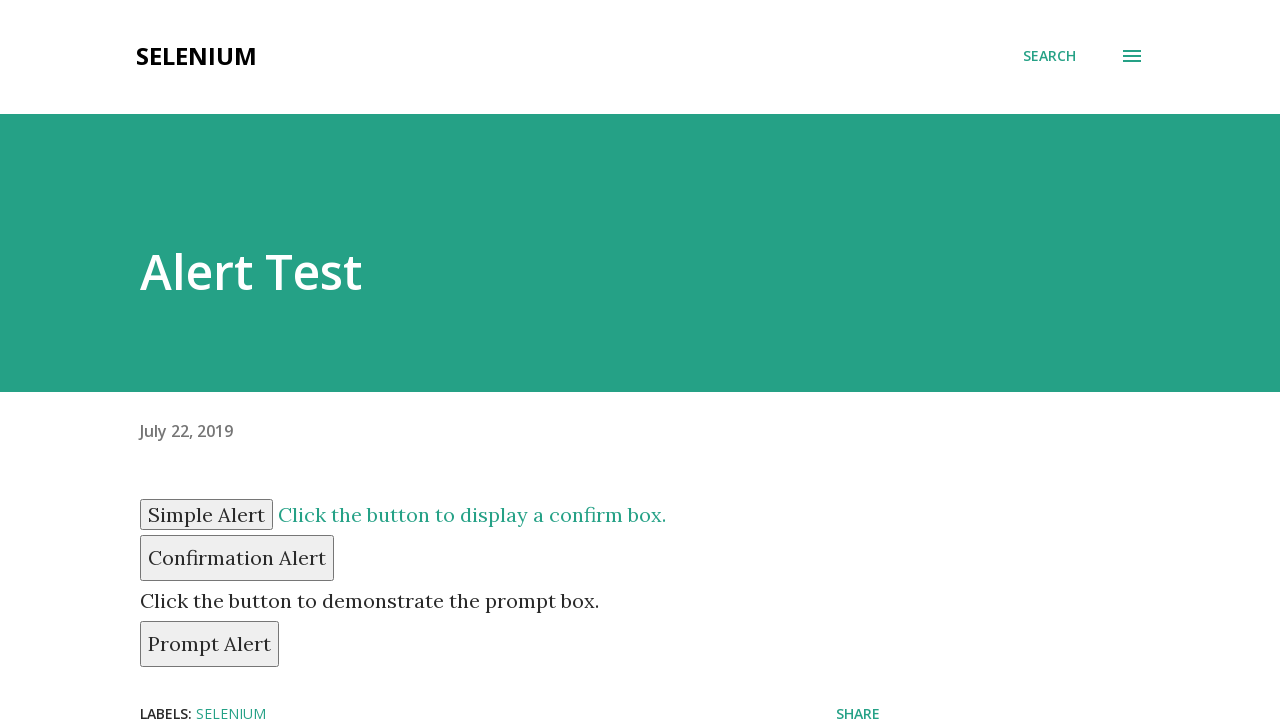

Clicked confirm button to trigger confirmation alert at (237, 558) on button#confirm
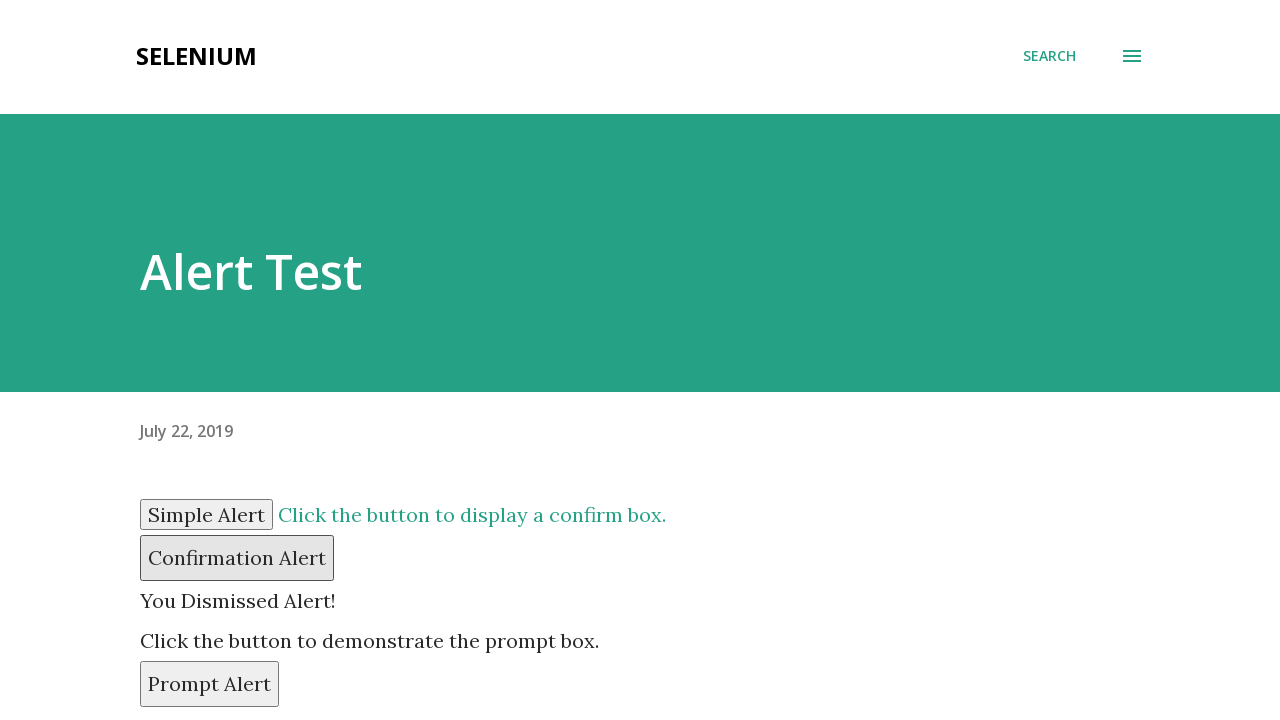

Set up dialog handler to dismiss alerts
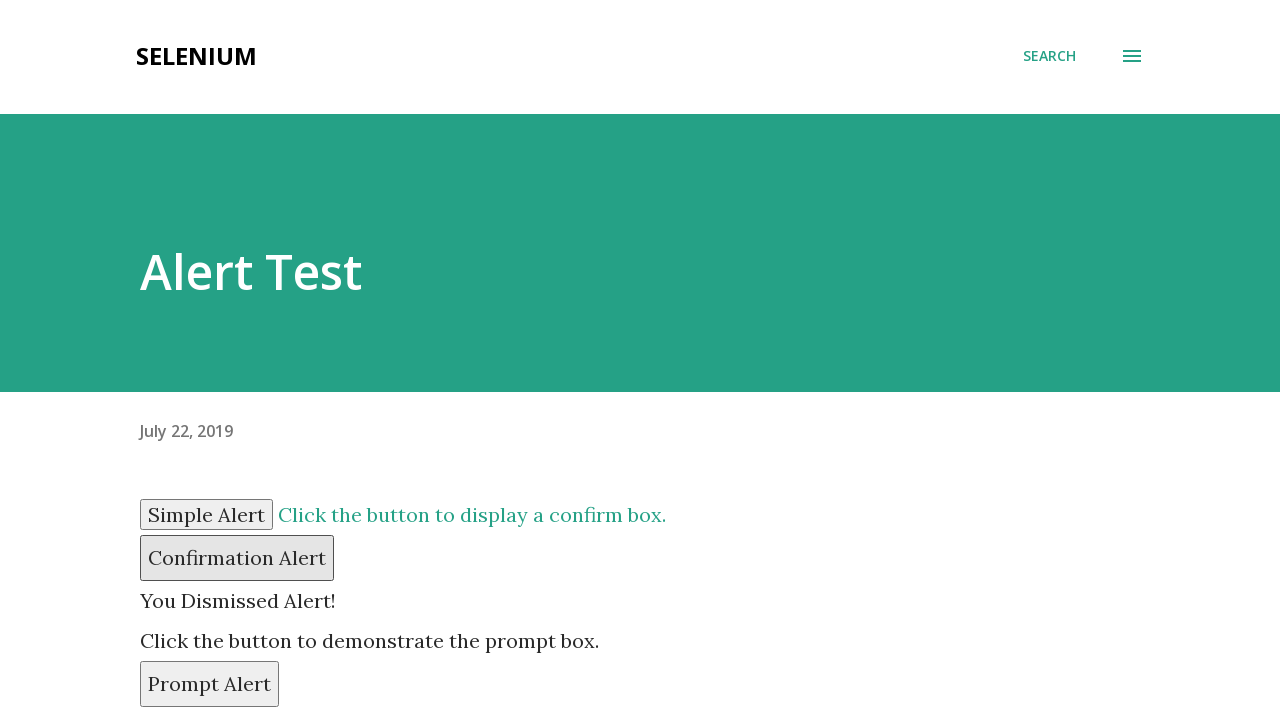

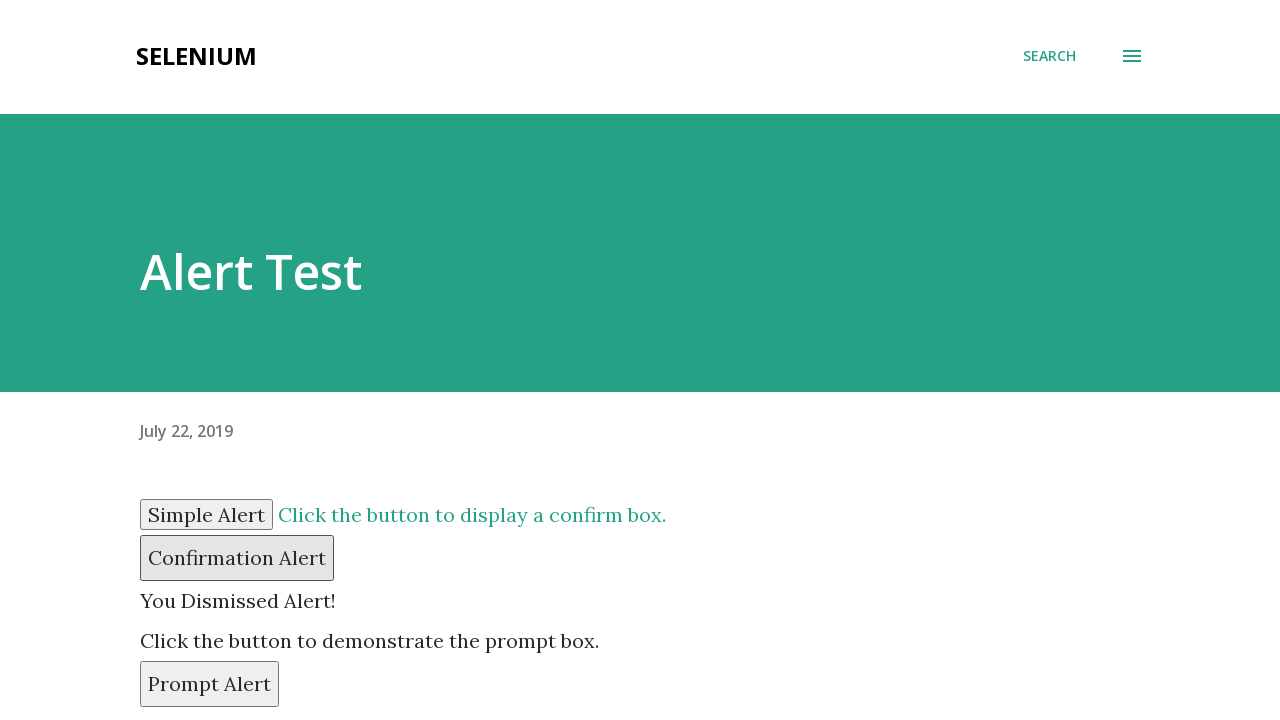